Tests drag and drop functionality on jQuery UI demo page by dragging an element into a drop zone

Starting URL: https://jqueryui.com/droppable/

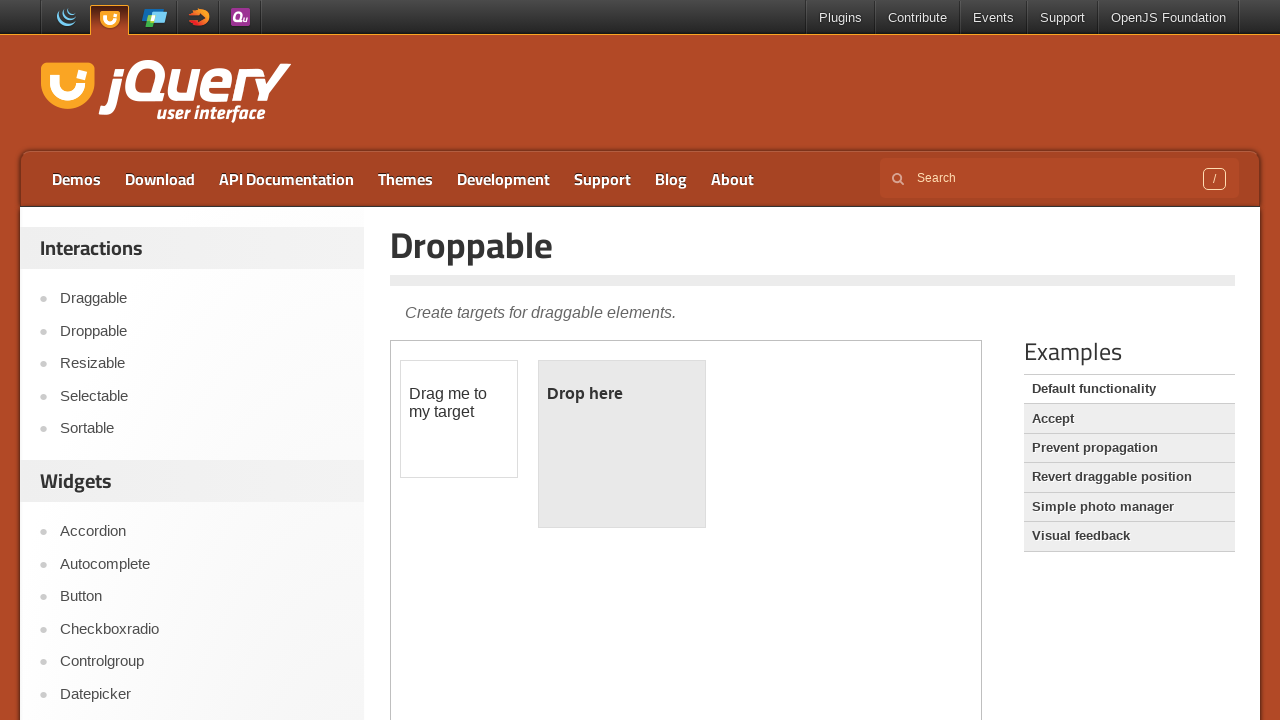

Located the iframe containing the drag/drop demo
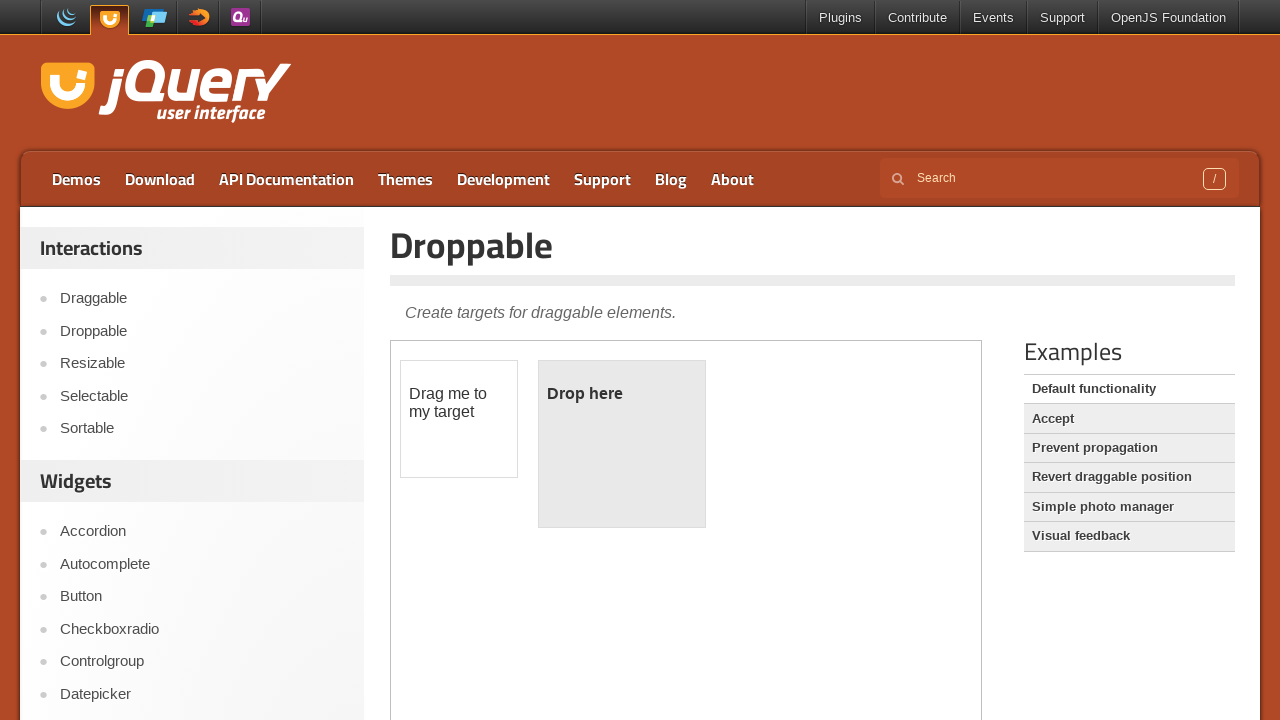

Located the draggable element
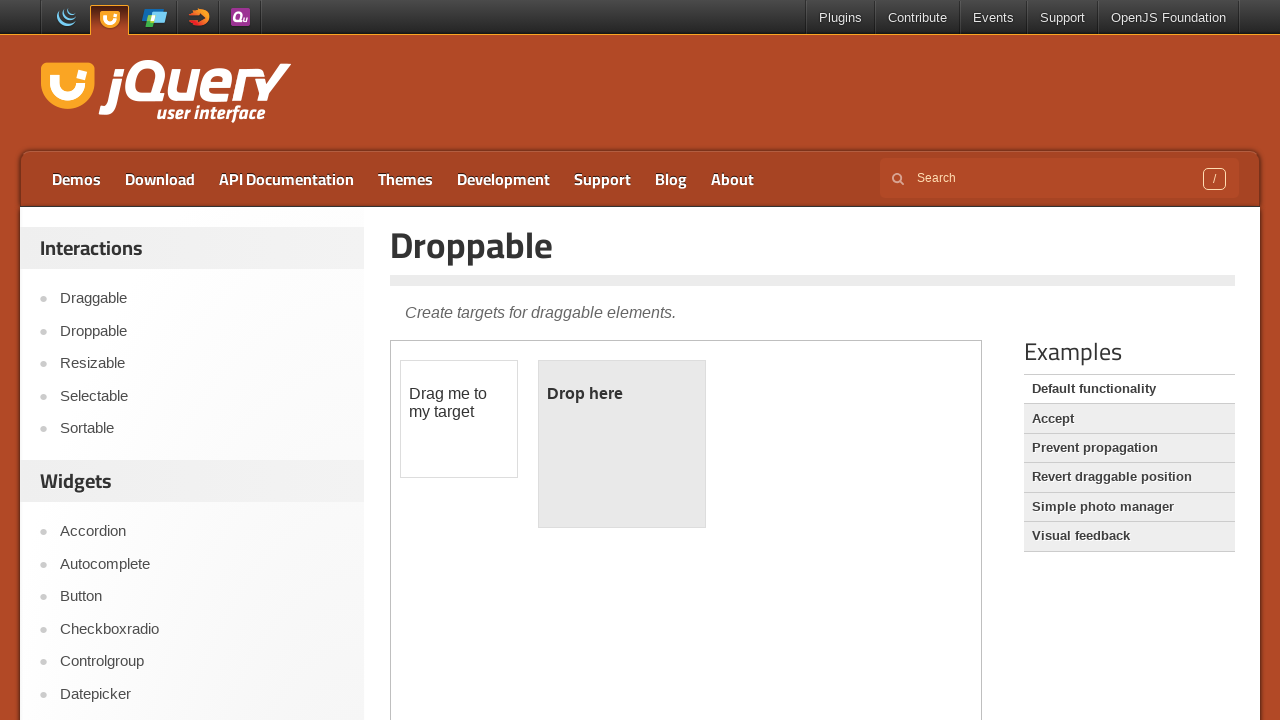

Located the droppable drop zone
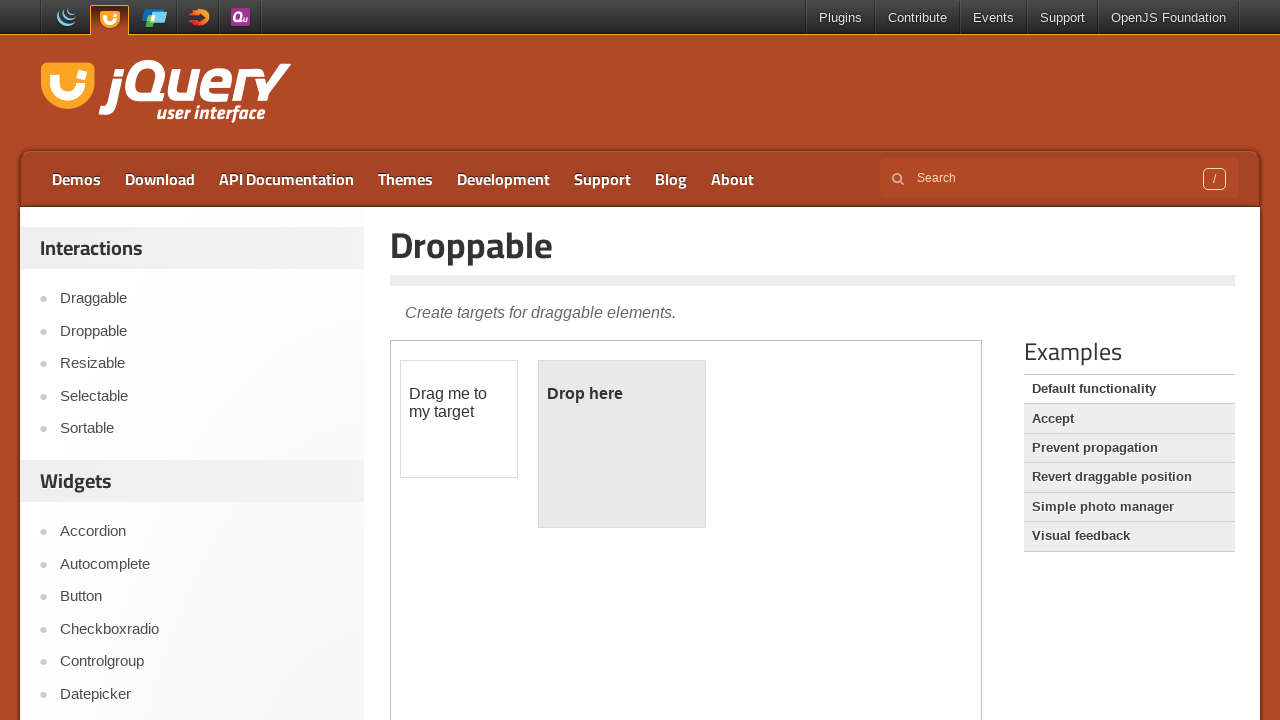

Dragged the draggable element into the droppable drop zone at (622, 444)
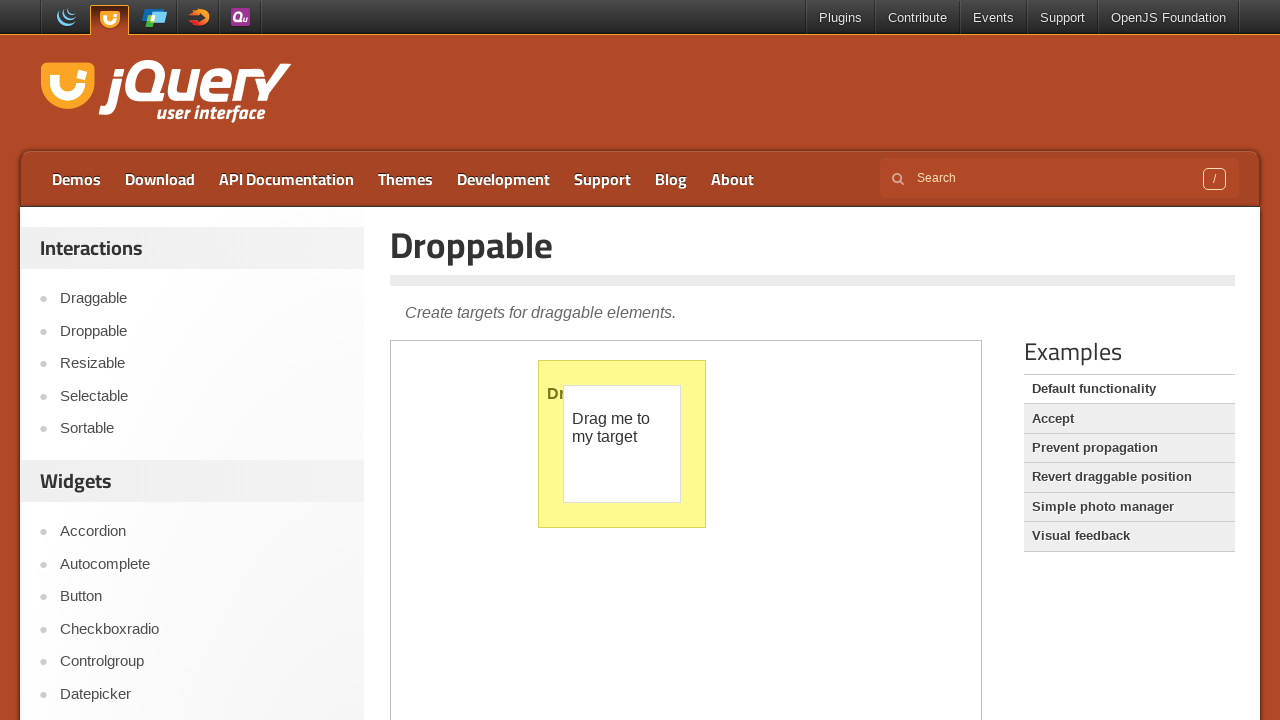

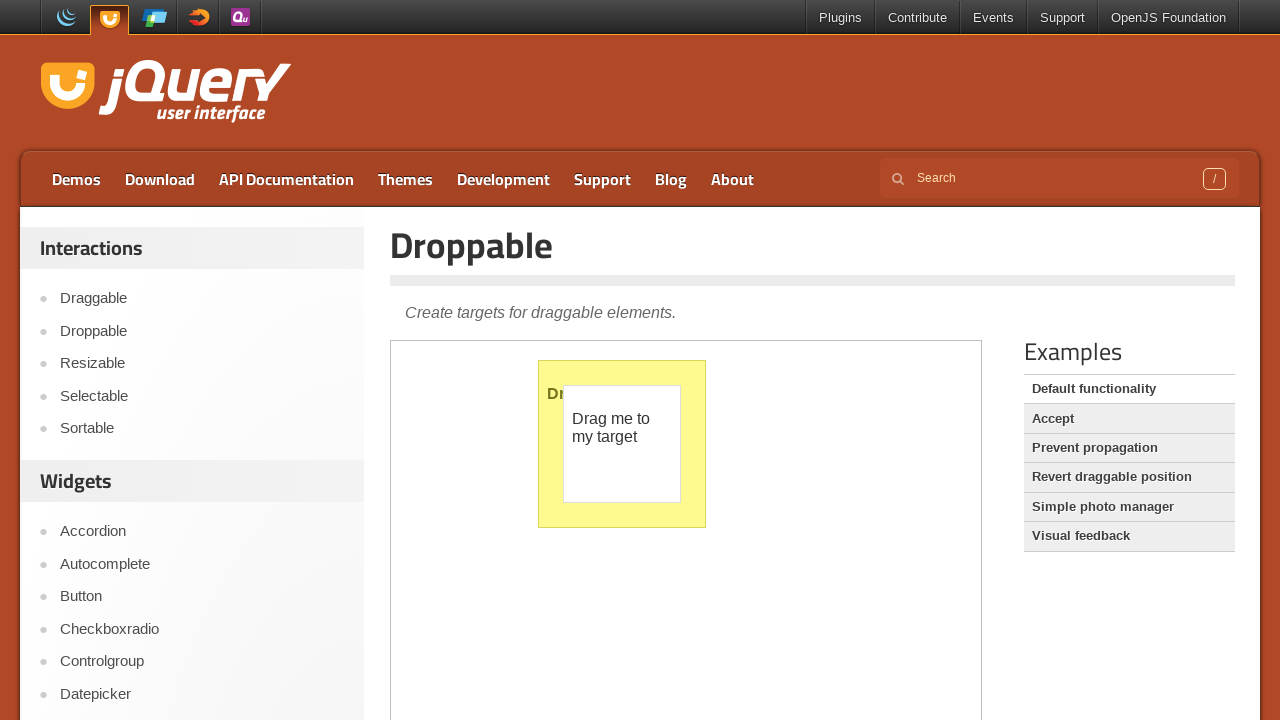